Tests hover functionality on the second user image, verifying that user information appears on hover

Starting URL: http://the-internet.herokuapp.com/hovers

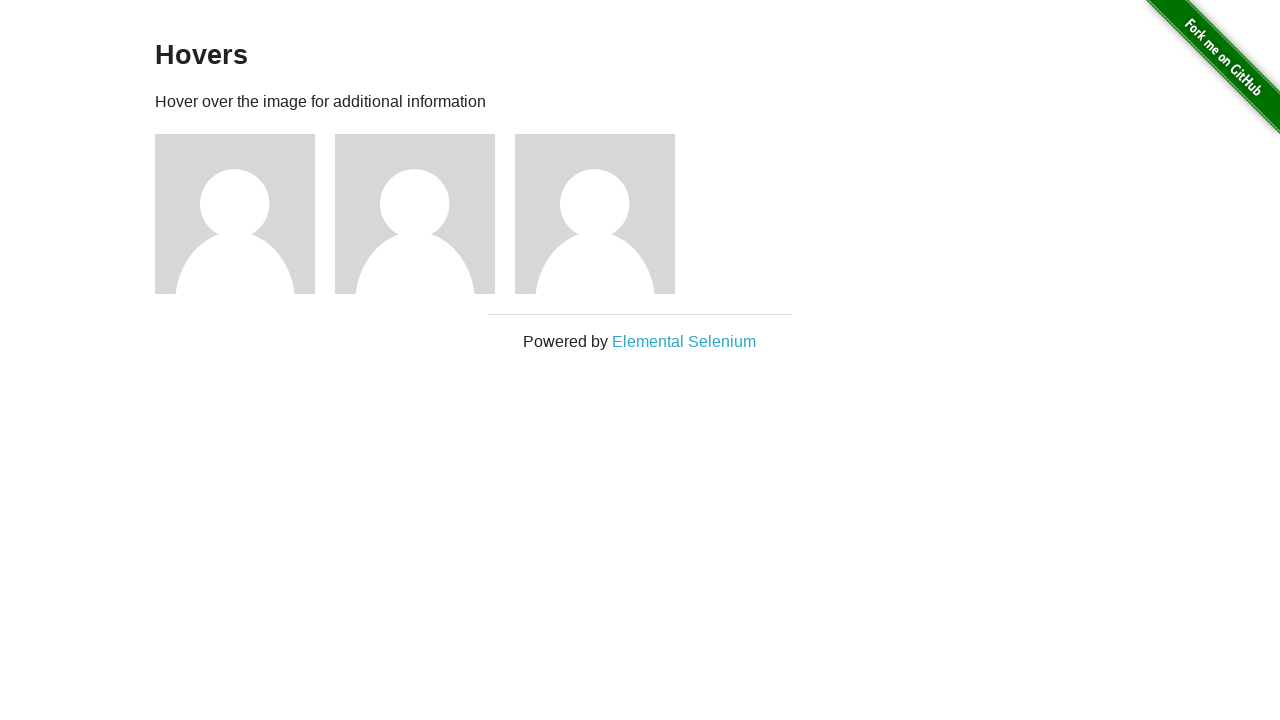

Hovered over second user image at (415, 214) on div.figure:nth-child(4) > img:nth-child(1)
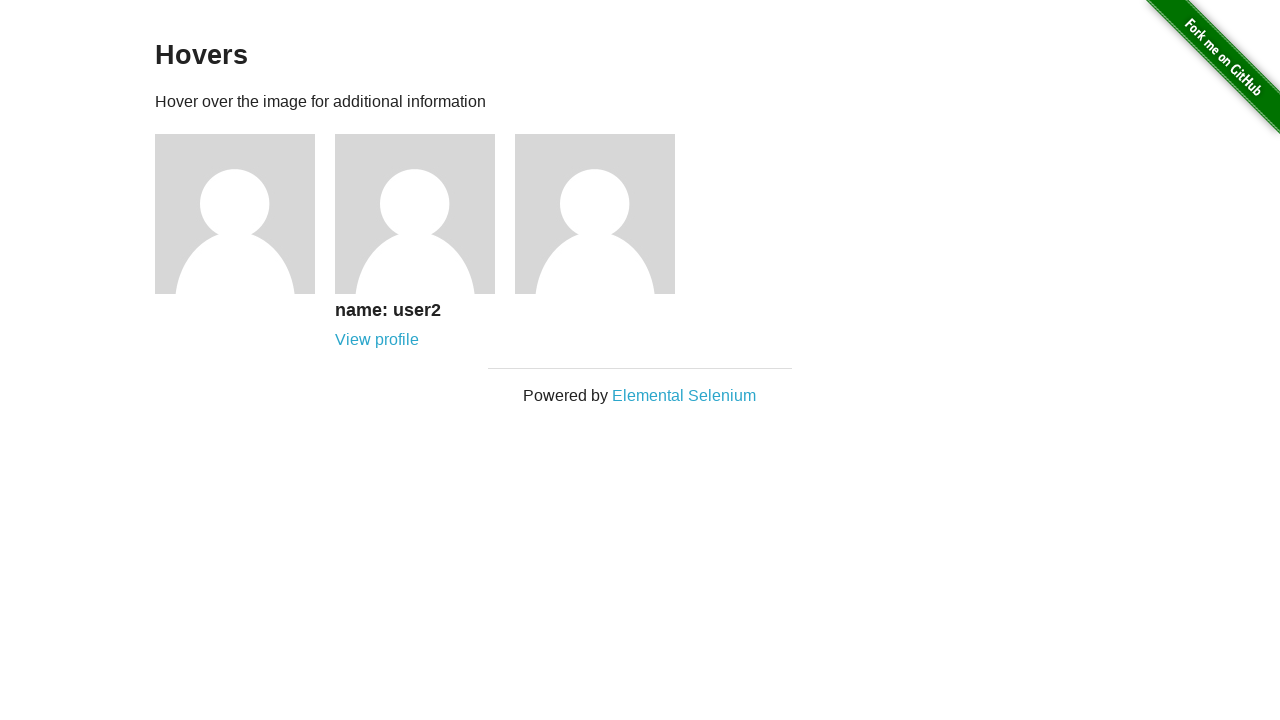

User information appeared after hovering
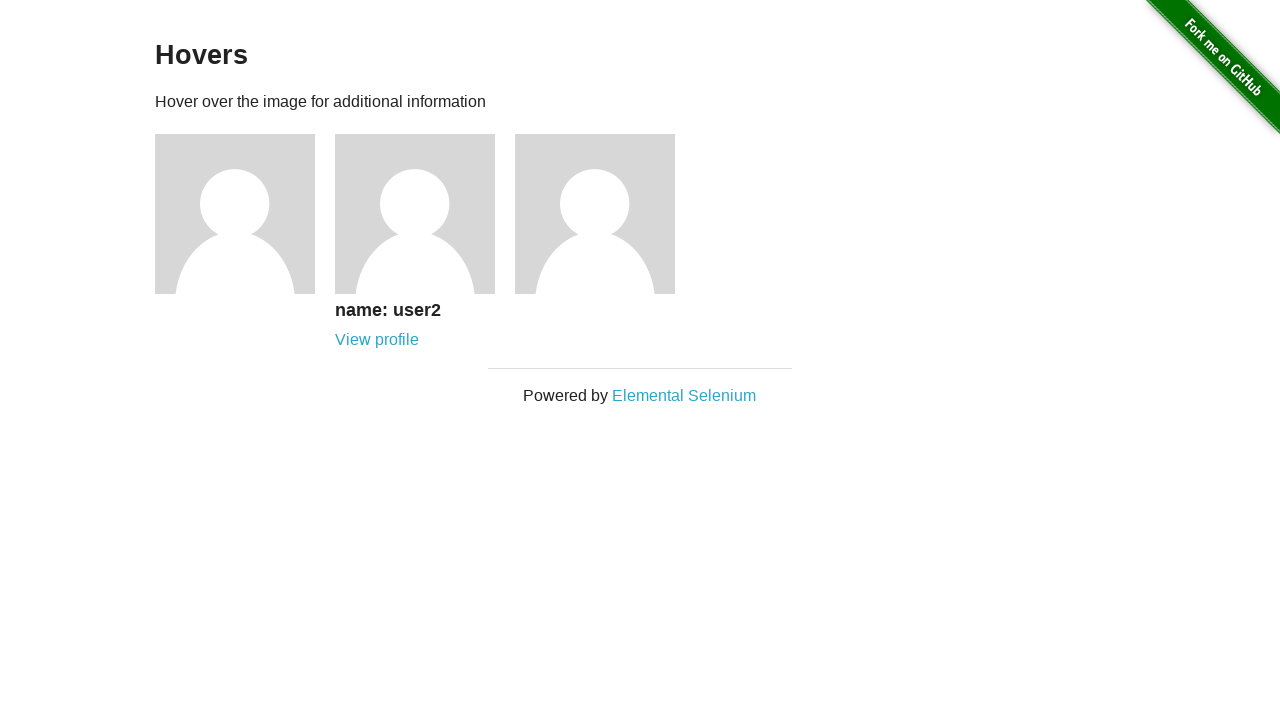

Profile link is visible in user information
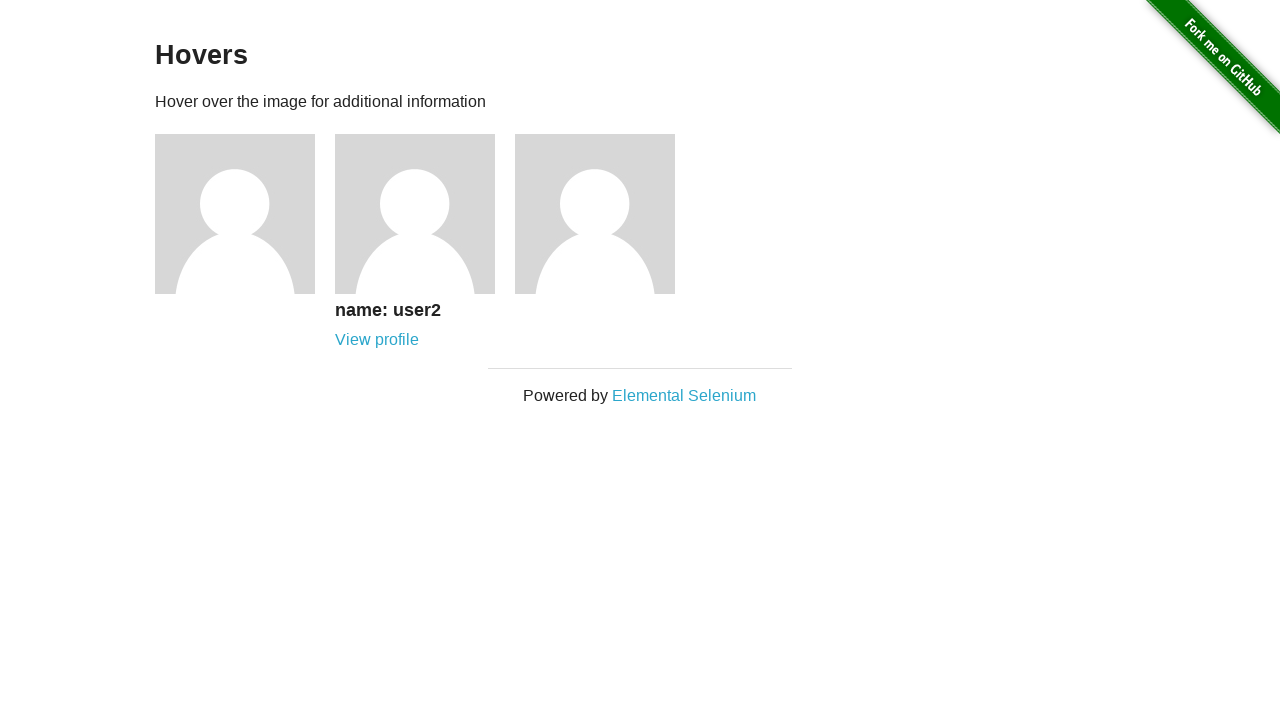

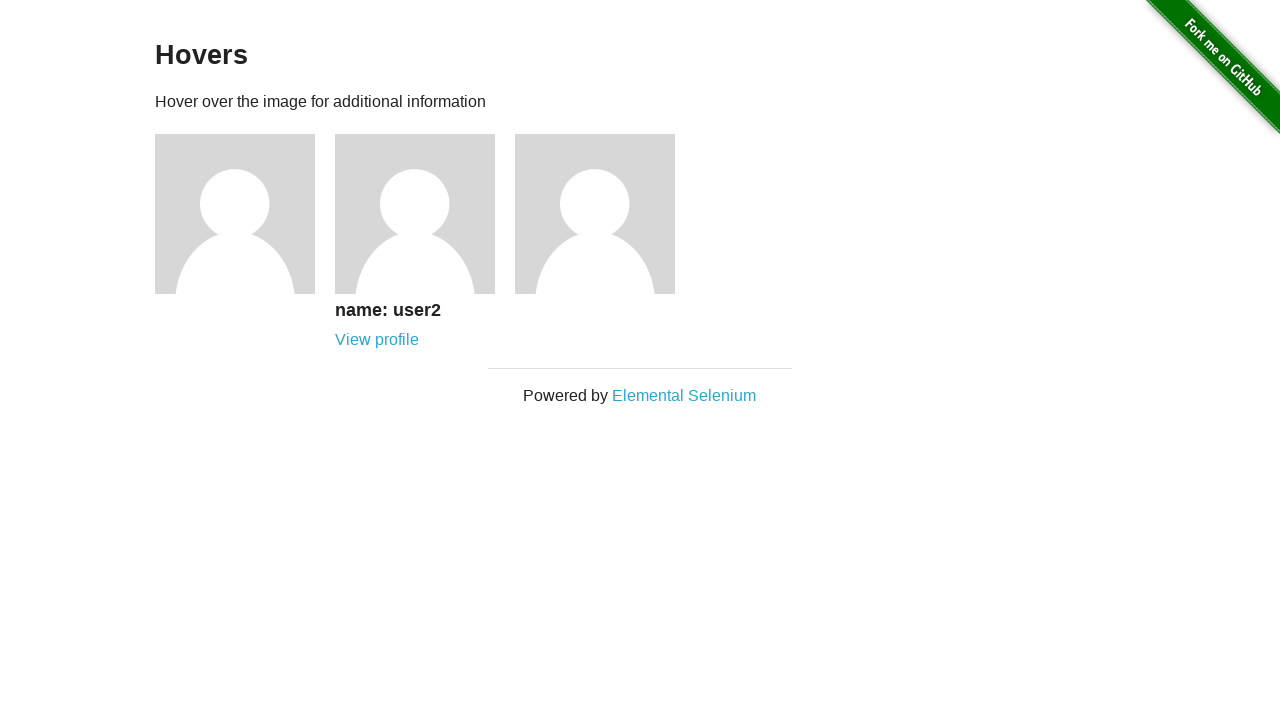